Tests dynamic controls page with explicit waits by clicking Remove button, waiting for "It's gone!" message, then clicking Add button and waiting for "It's back!" message

Starting URL: https://the-internet.herokuapp.com/dynamic_controls

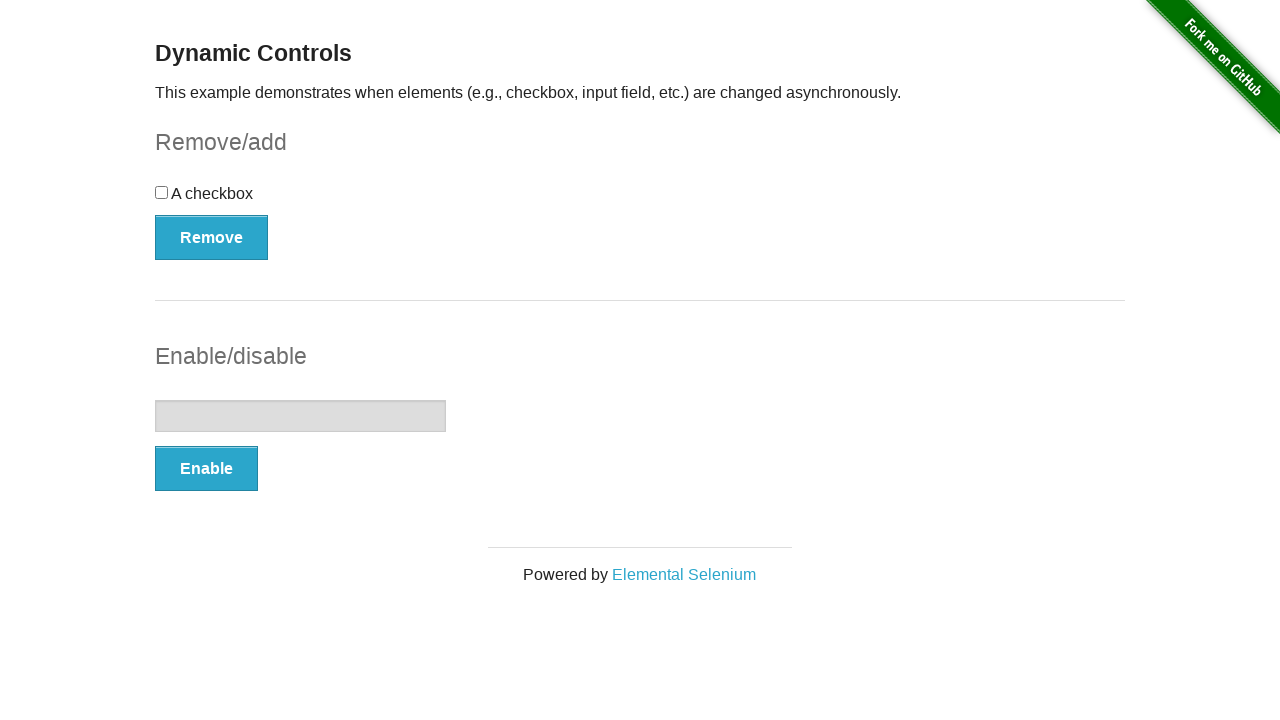

Clicked Remove button at (212, 237) on xpath=//button[@onclick='swapCheckbox()']
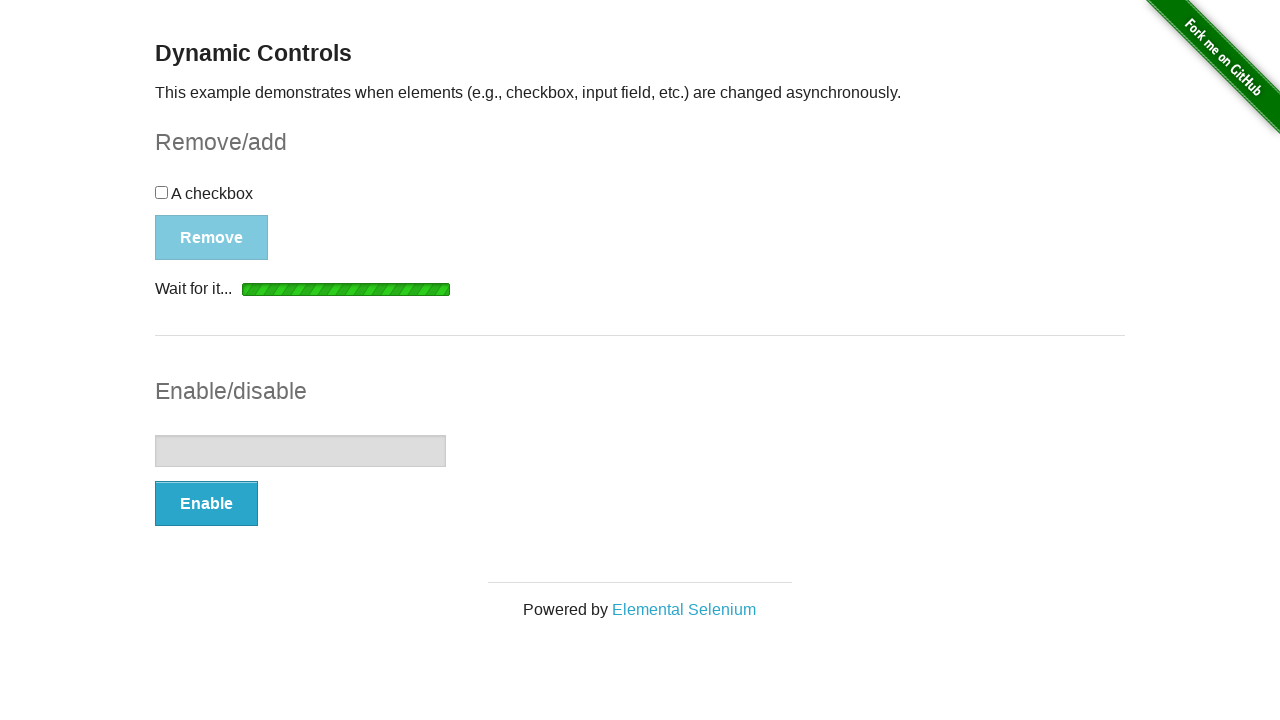

Waited for 'It's gone!' message to be visible
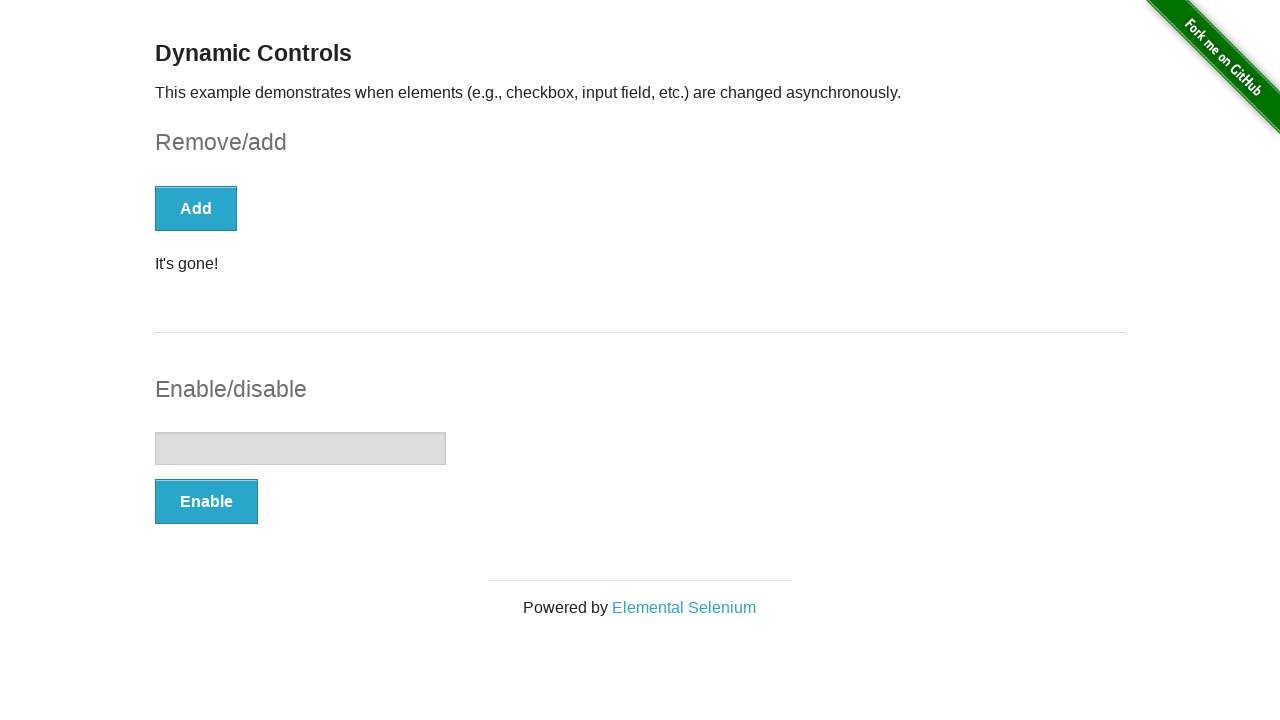

Asserted that 'It's gone!' message is visible
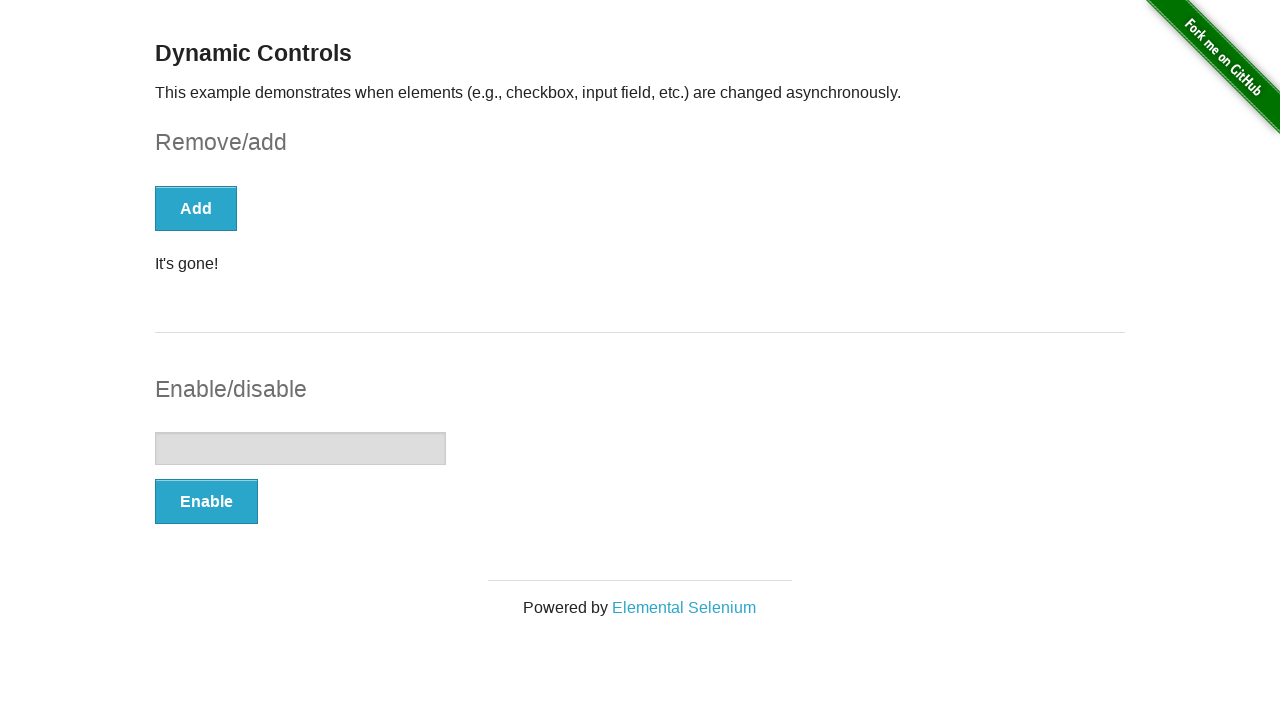

Clicked Add button at (196, 208) on xpath=//button[text()='Add']
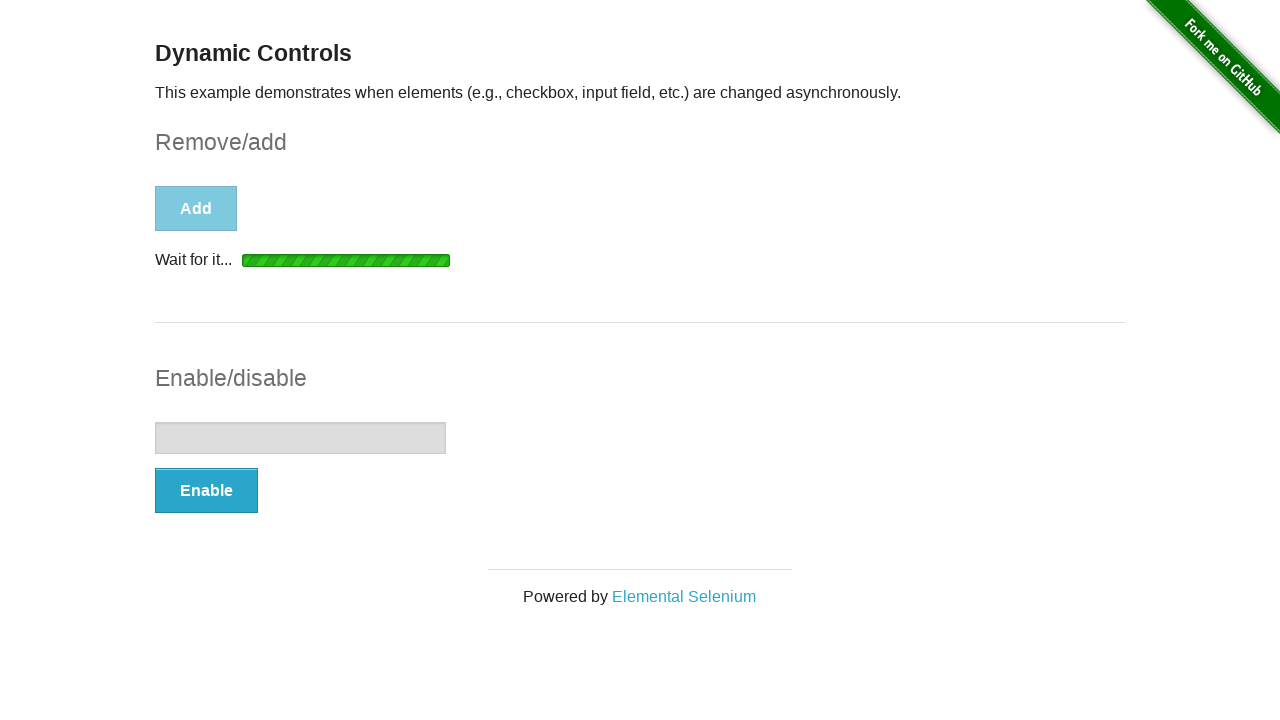

Waited for 'It's back!' message to be visible
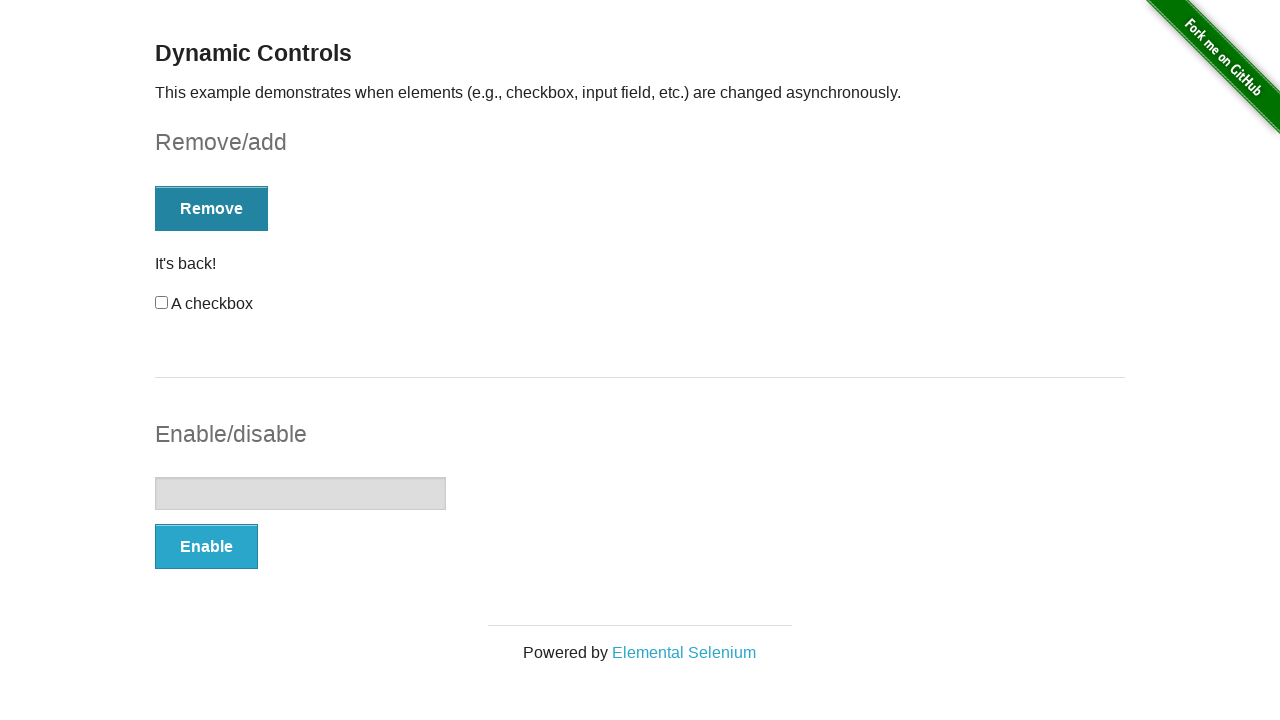

Asserted that 'It's back!' message is visible
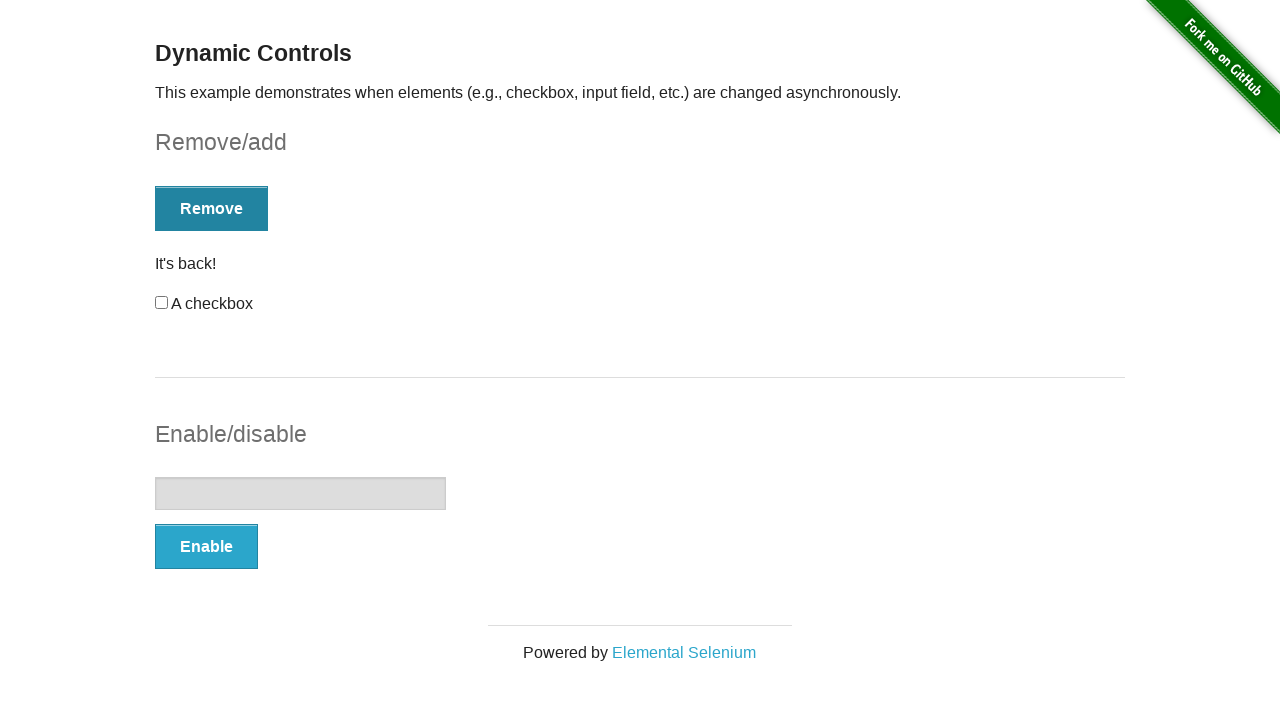

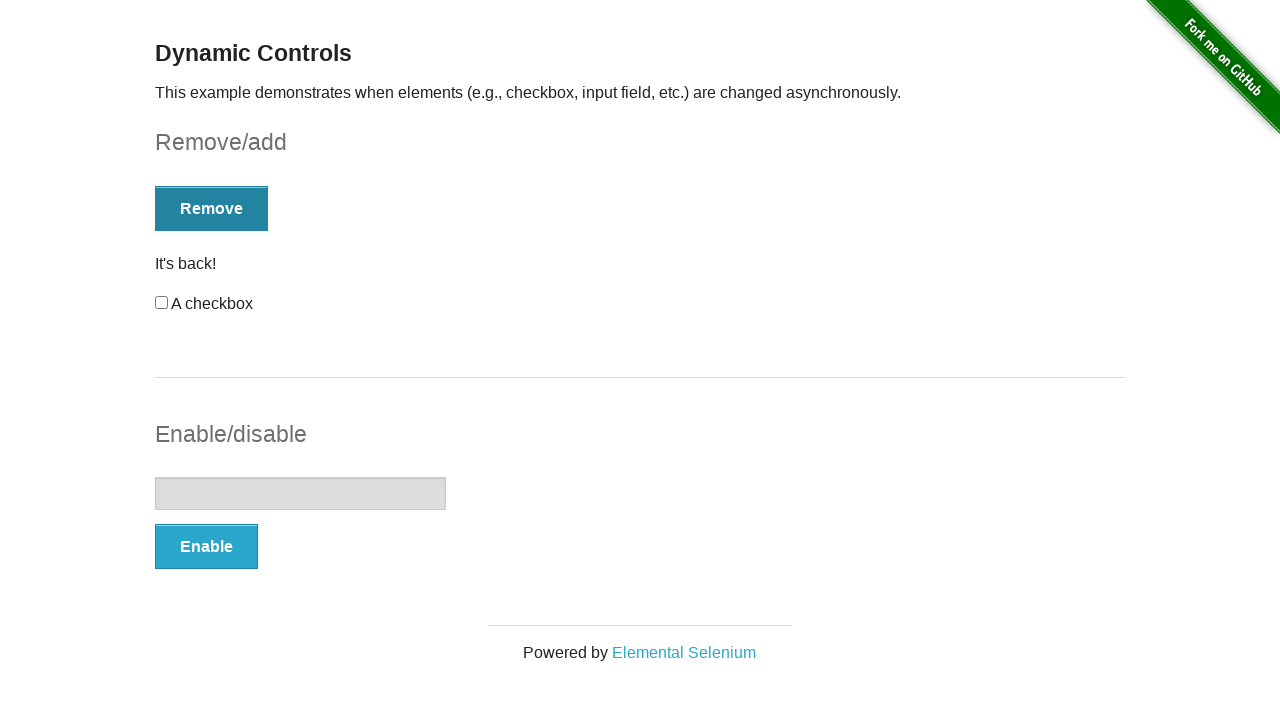